Tests mouse right-click functionality on a jQuery context menu demo page by performing a right-click action on a button element to trigger the context menu.

Starting URL: https://swisnl.github.io/jQuery-contextMenu/demo.html

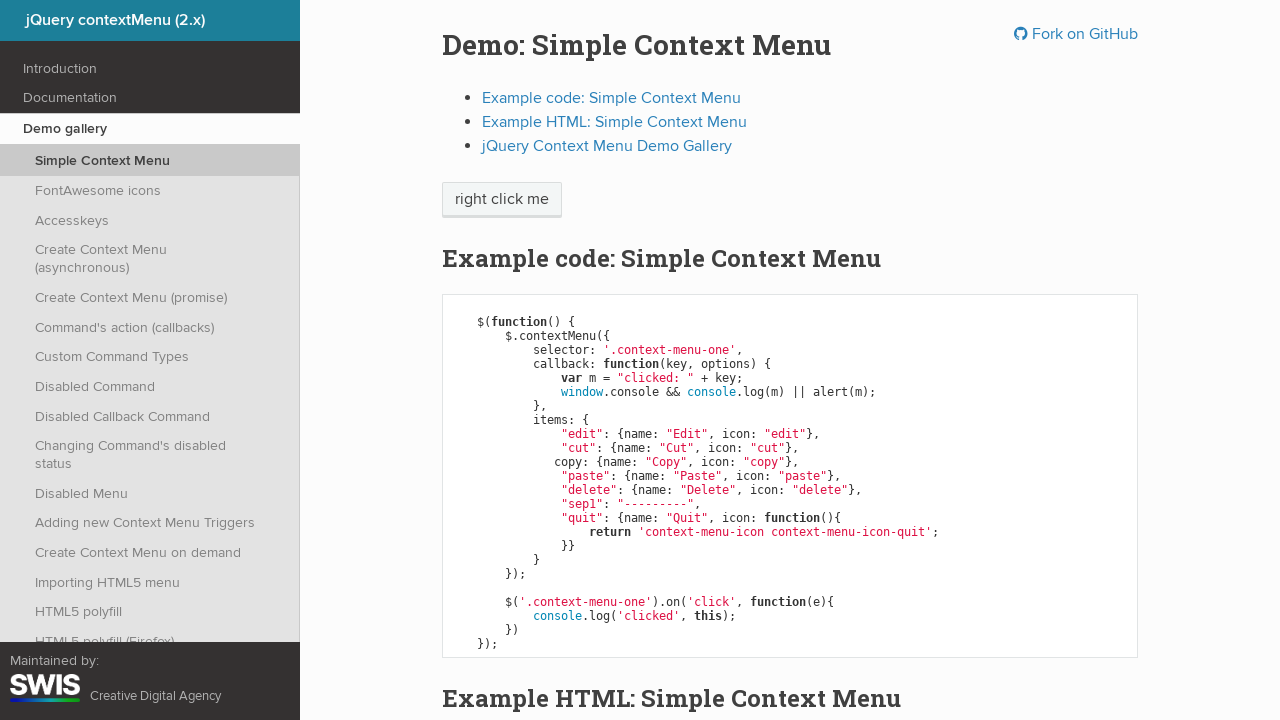

Located context menu button element
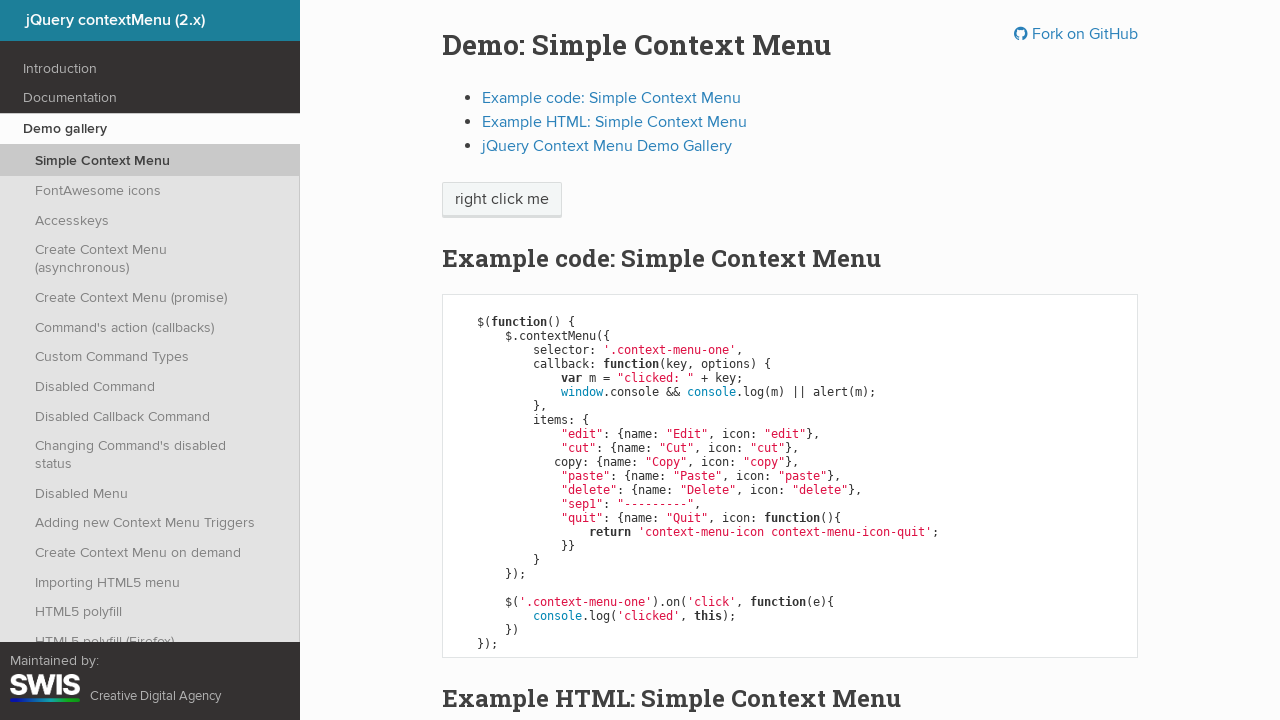

Performed right-click on the button element at (502, 200) on xpath=//span[@class="context-menu-one btn btn-neutral"]
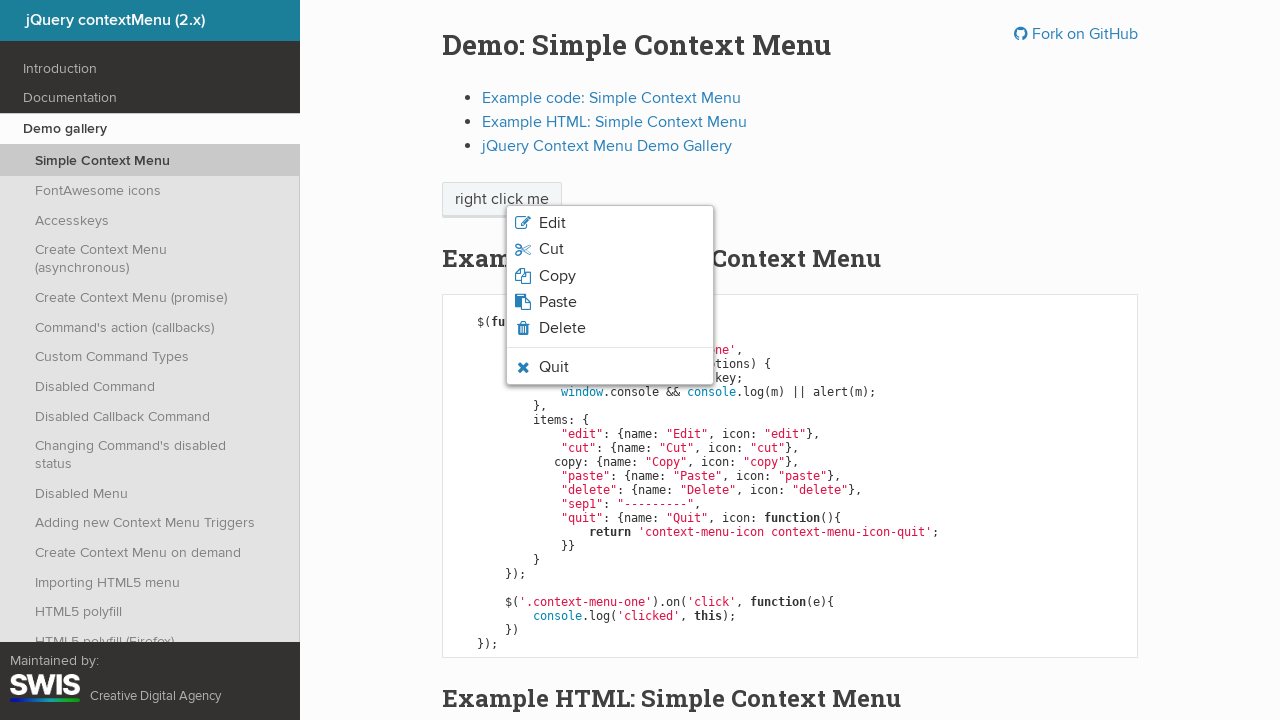

Context menu appeared on the page
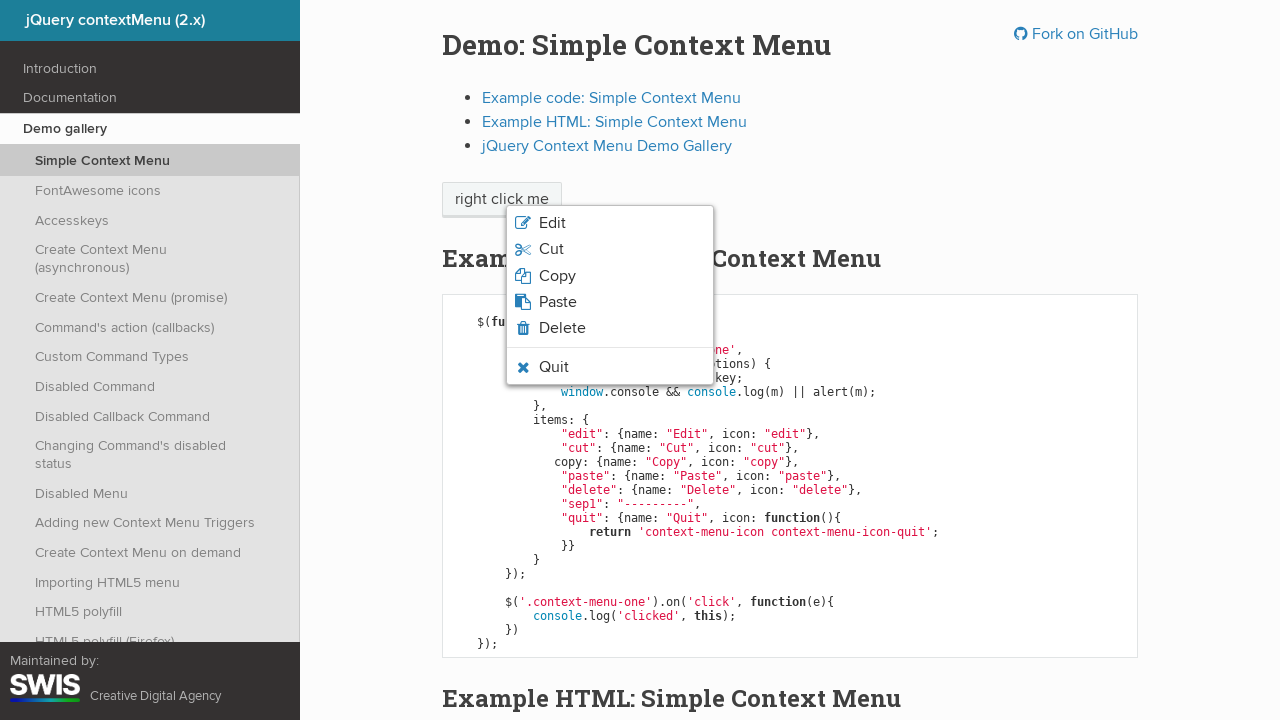

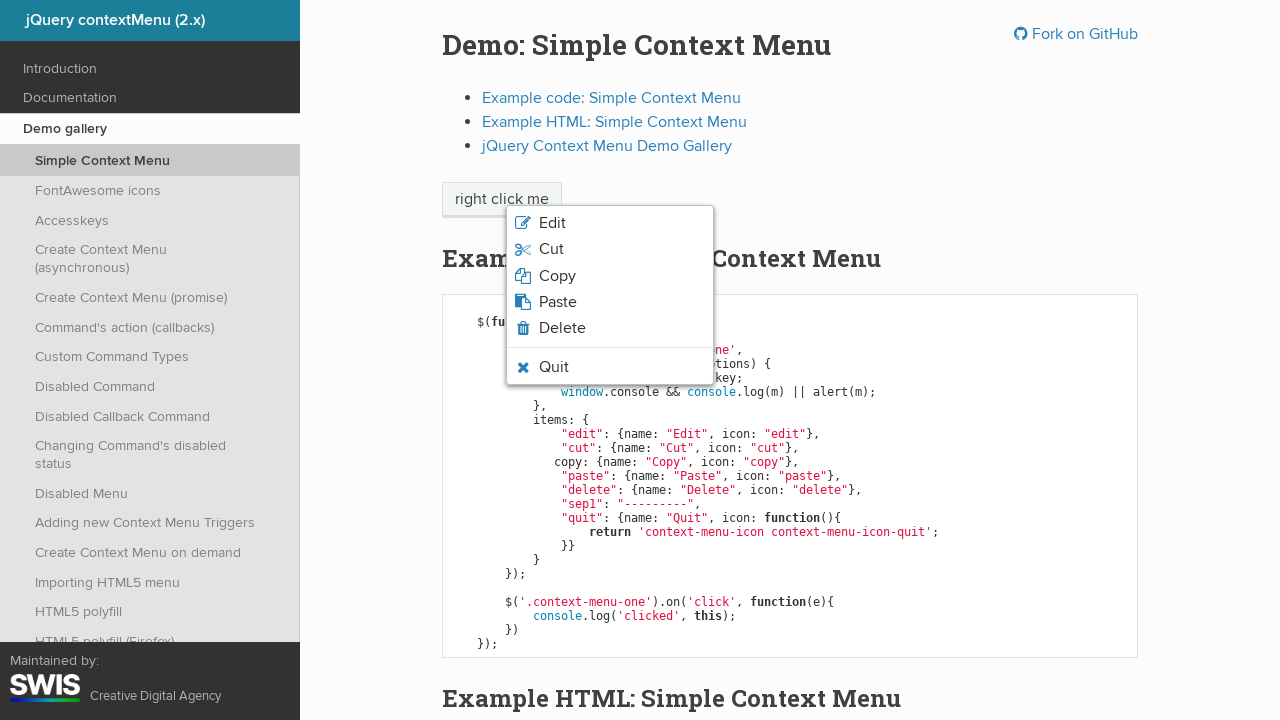